Tests drag and drop functionality by dragging a small circle onto a big circle and verifying the success message appears

Starting URL: https://loopcamp.vercel.app/drag-and-drop-circles.html

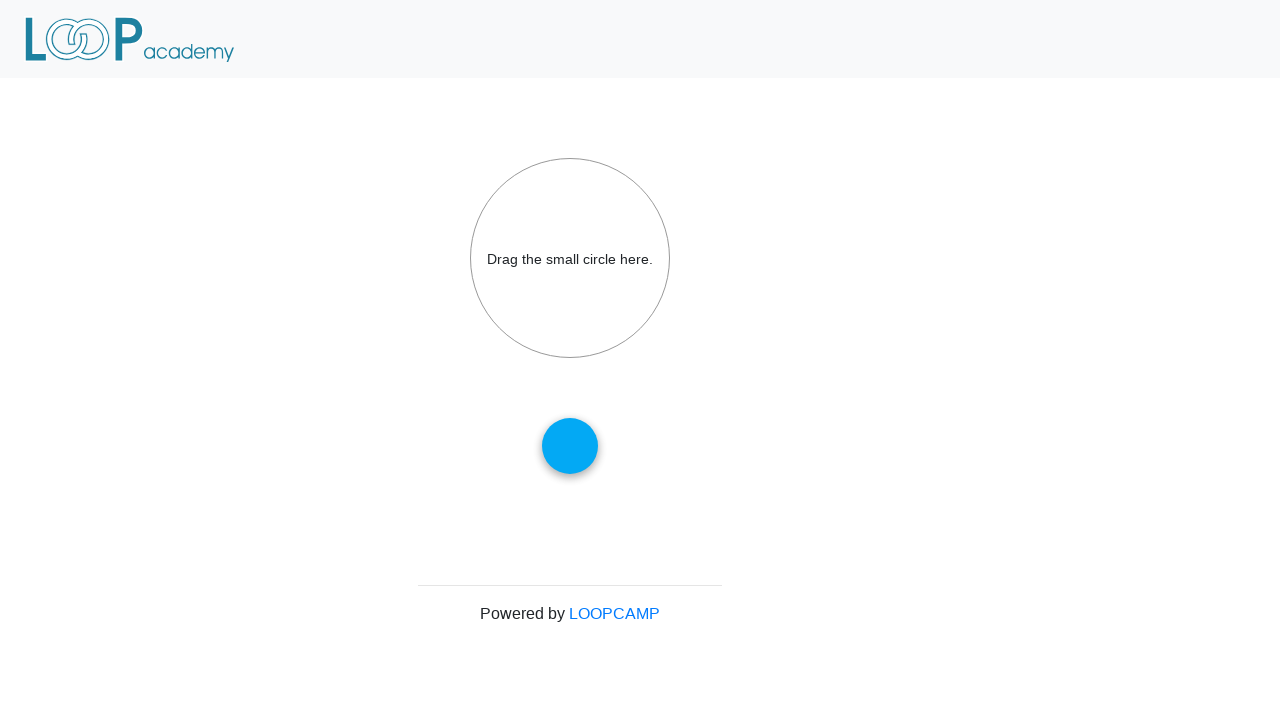

Navigated to drag and drop circles page
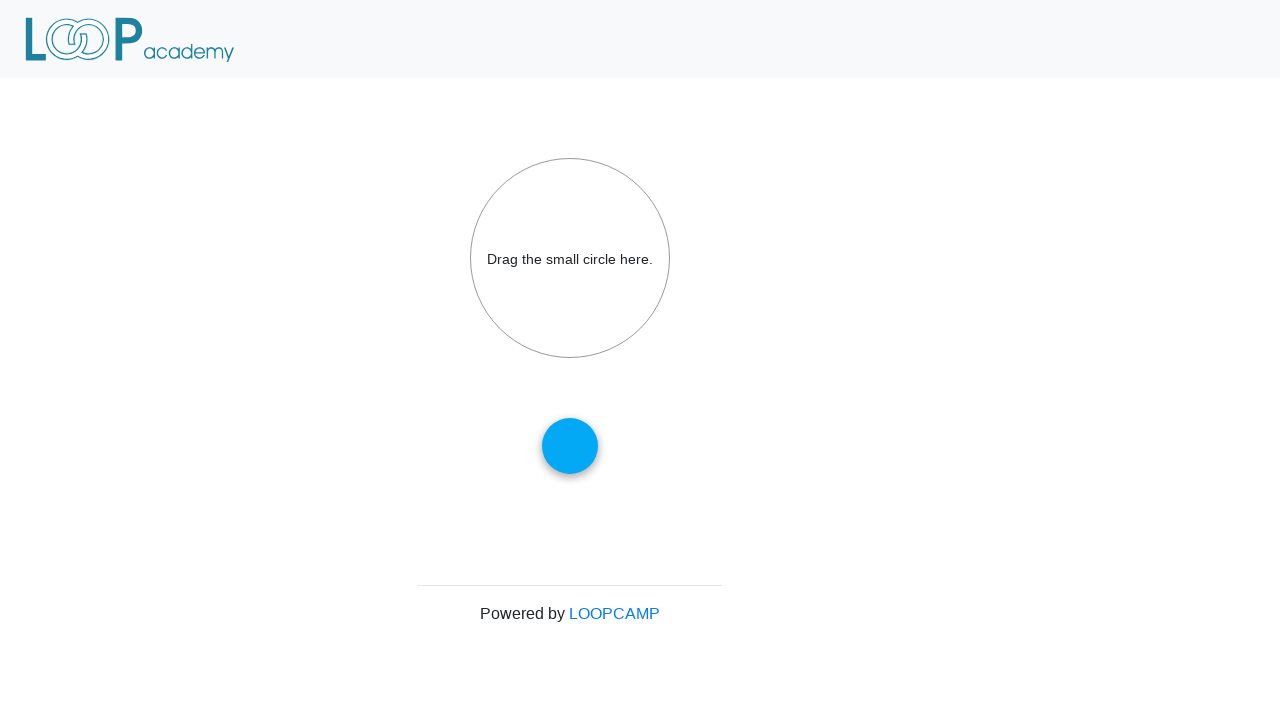

Located small circle element
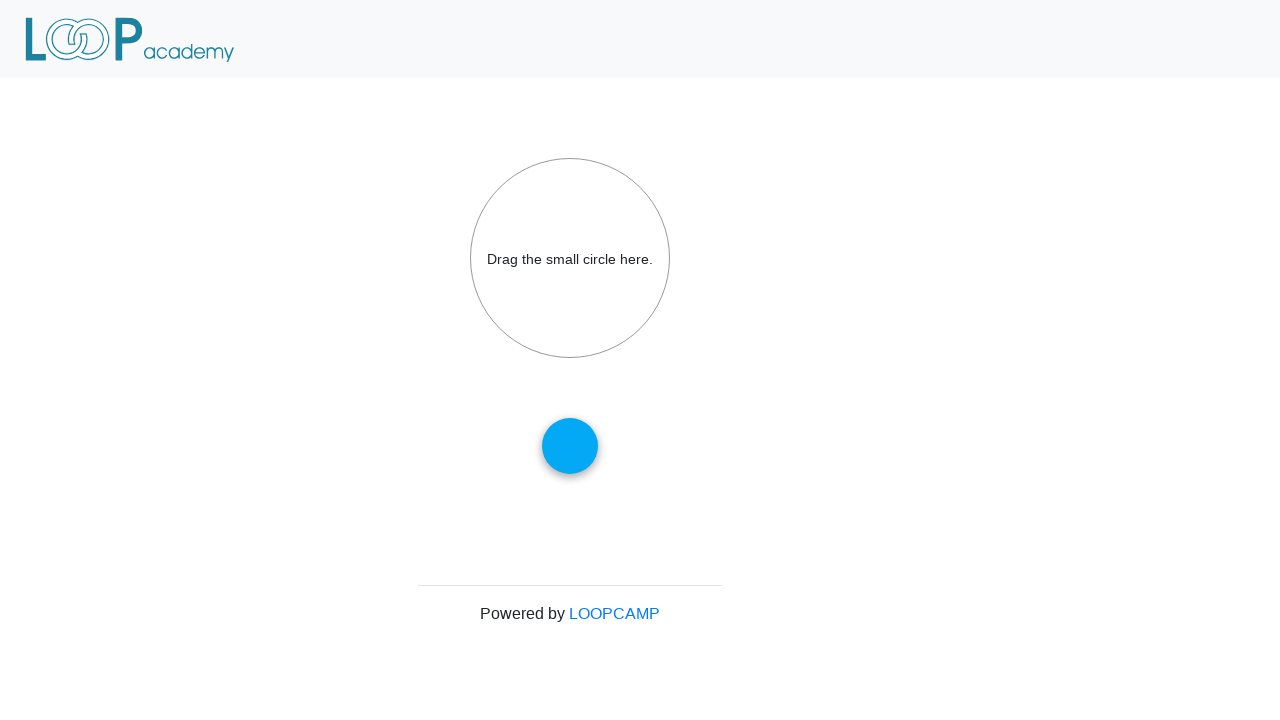

Located big circle element
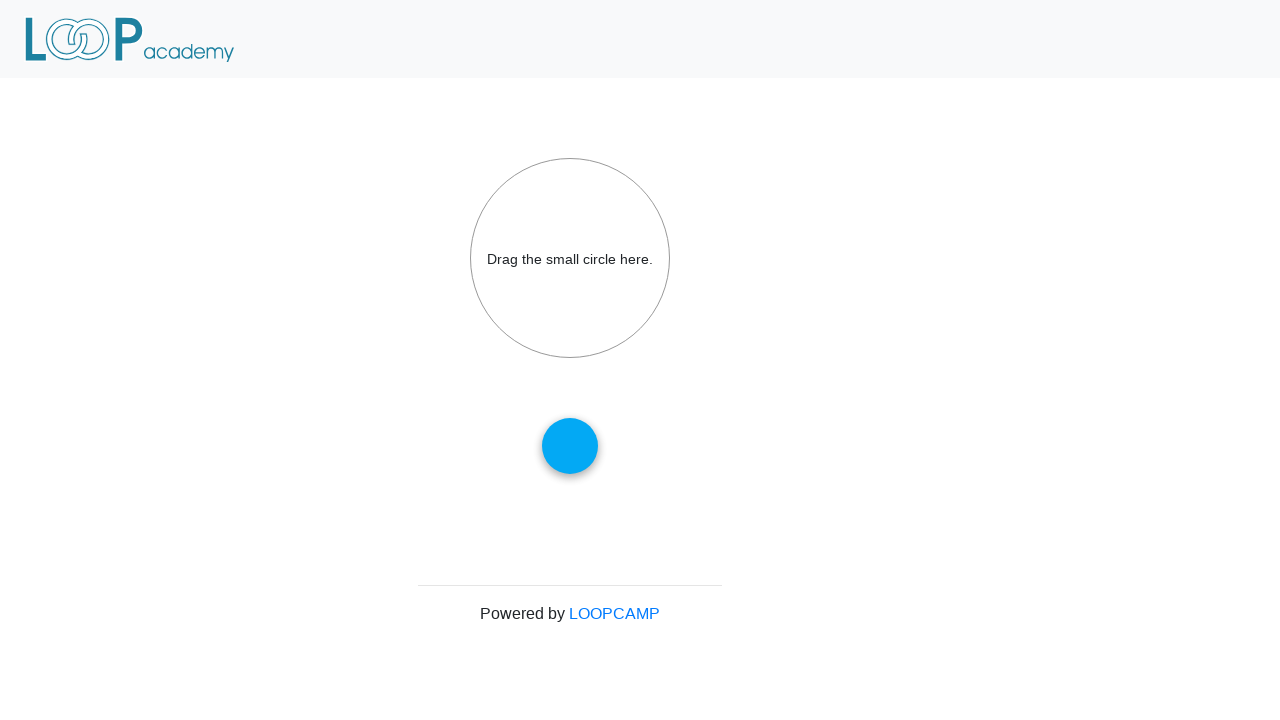

Dragged small circle onto big circle at (570, 258)
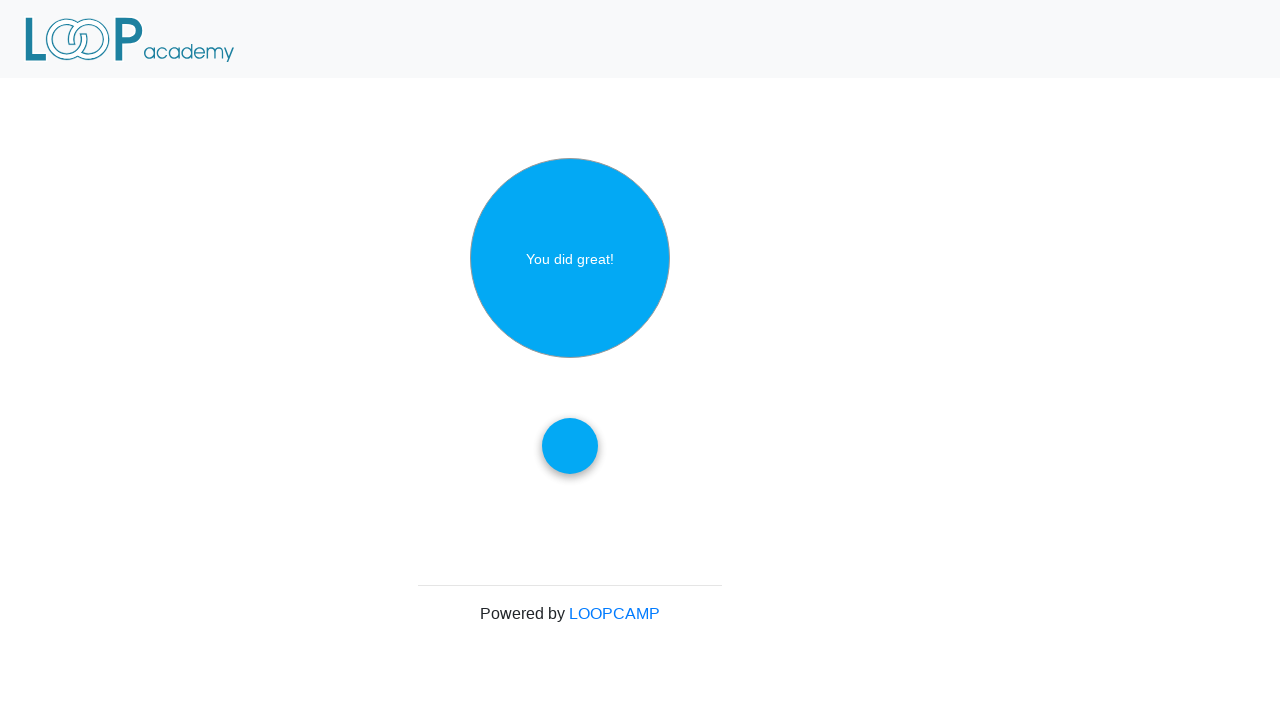

Located success message element
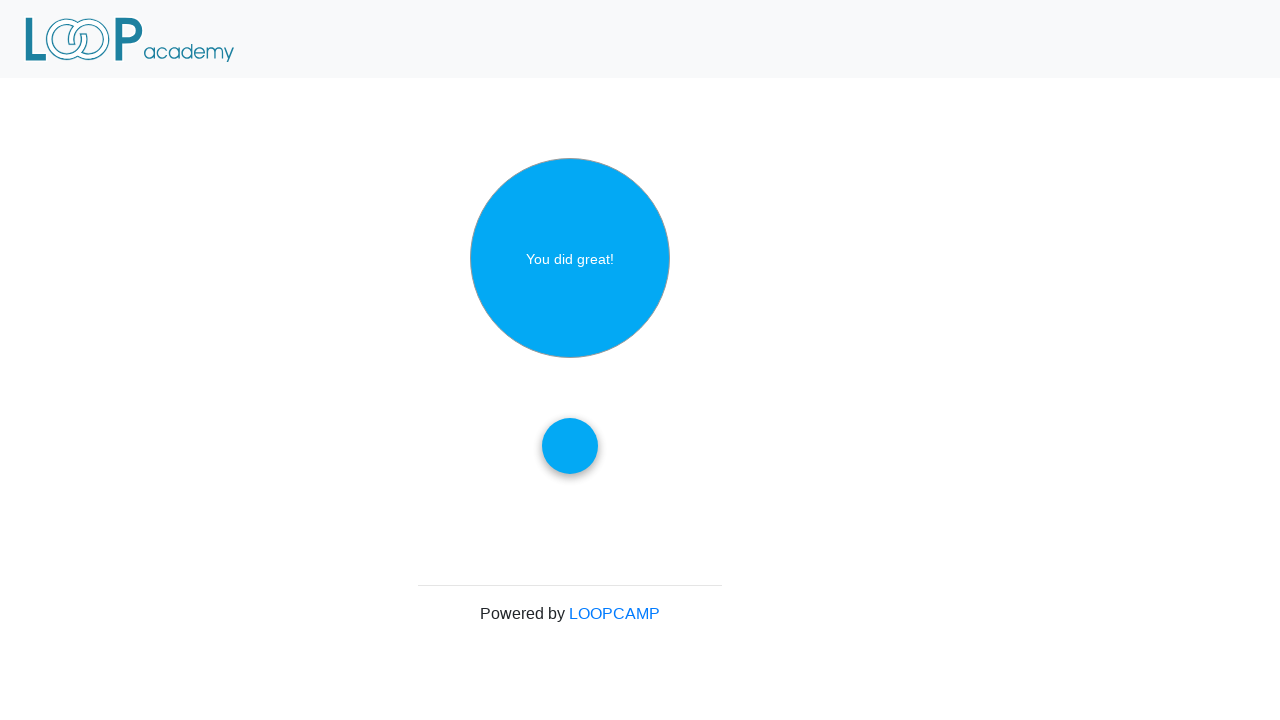

Verified success message displays 'You did great!'
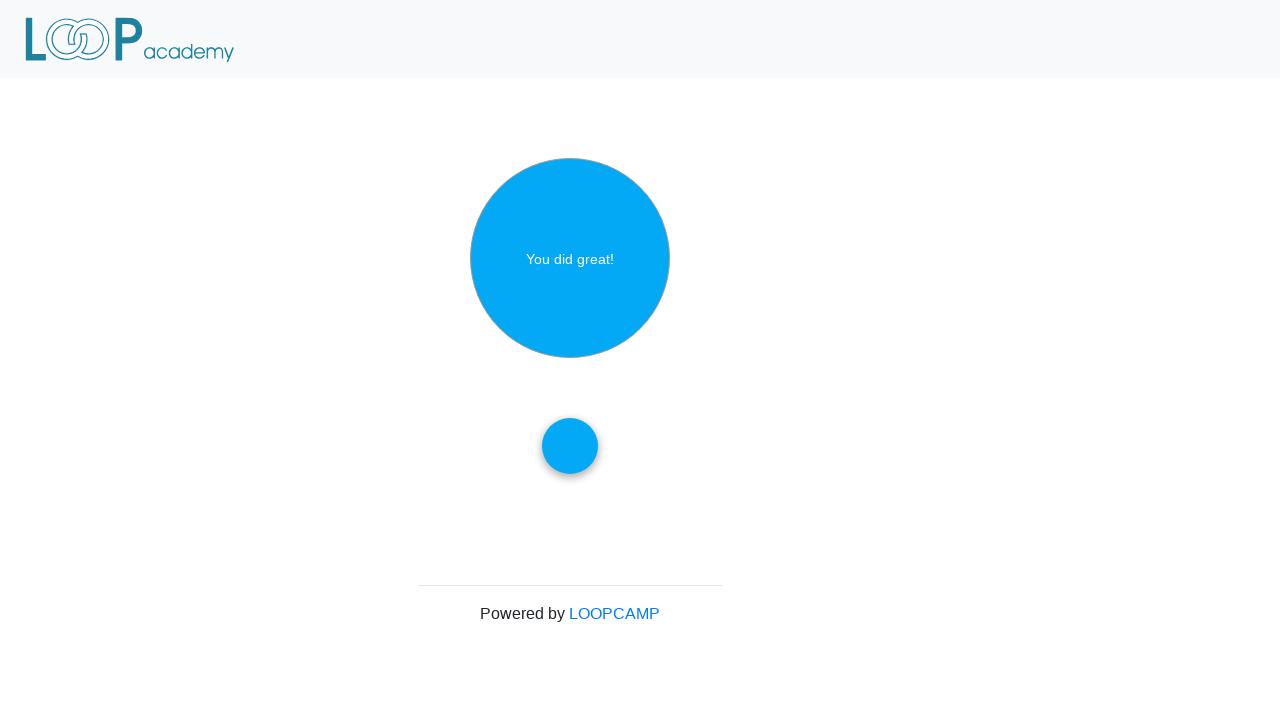

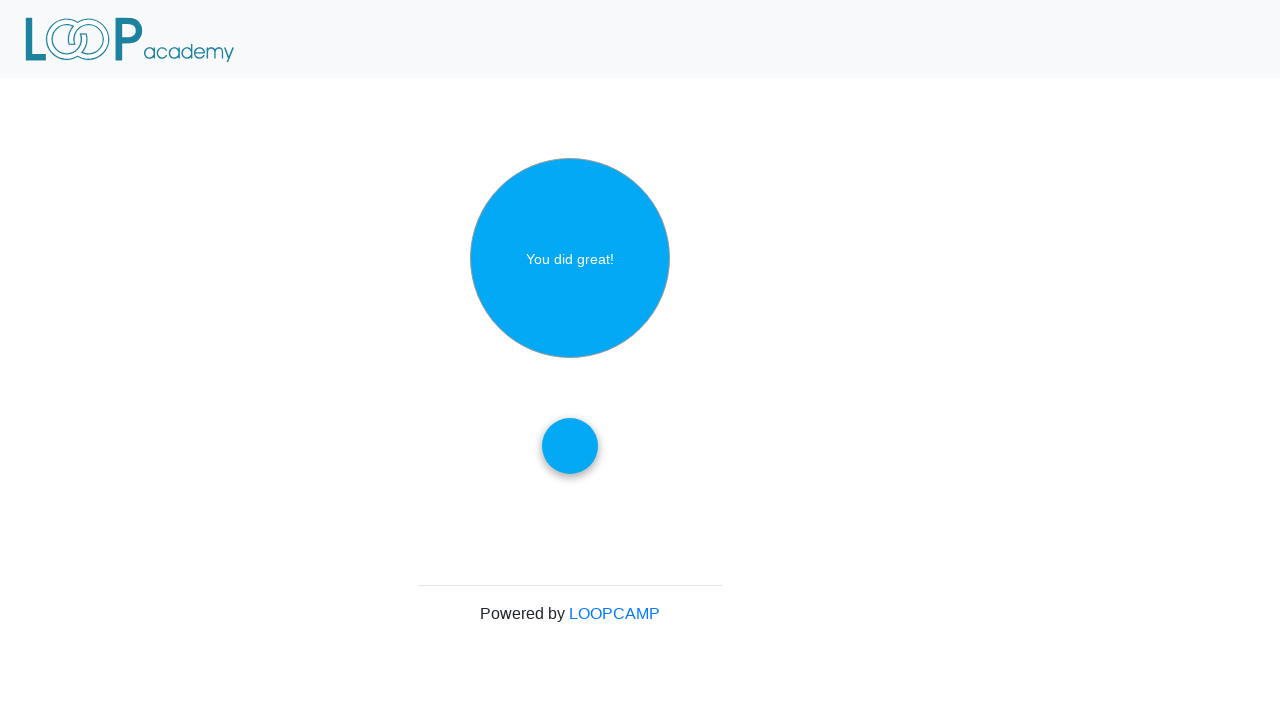